Tests scrolling from a footer element with an offset to bring an iframe's nested checkbox into view.

Starting URL: https://www.selenium.dev/selenium/web/scrolling_tests/frame_with_nested_scrolling_frame_out_of_view.html

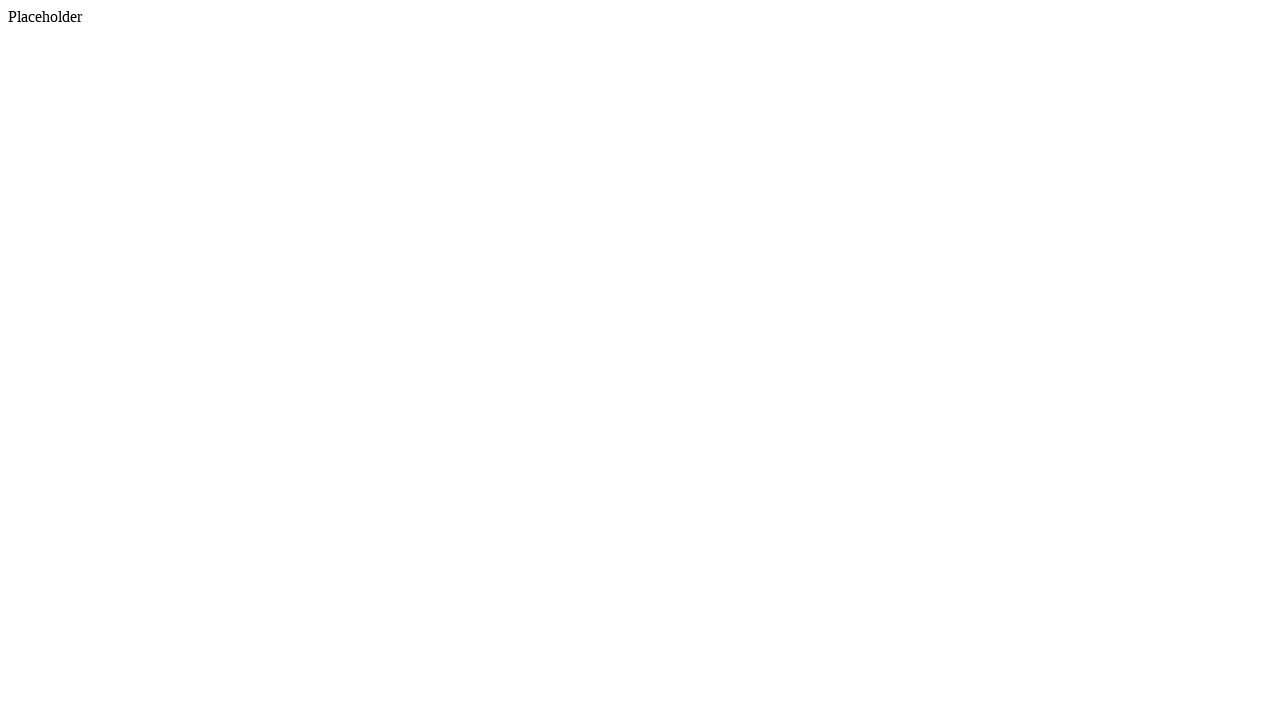

Located footer element
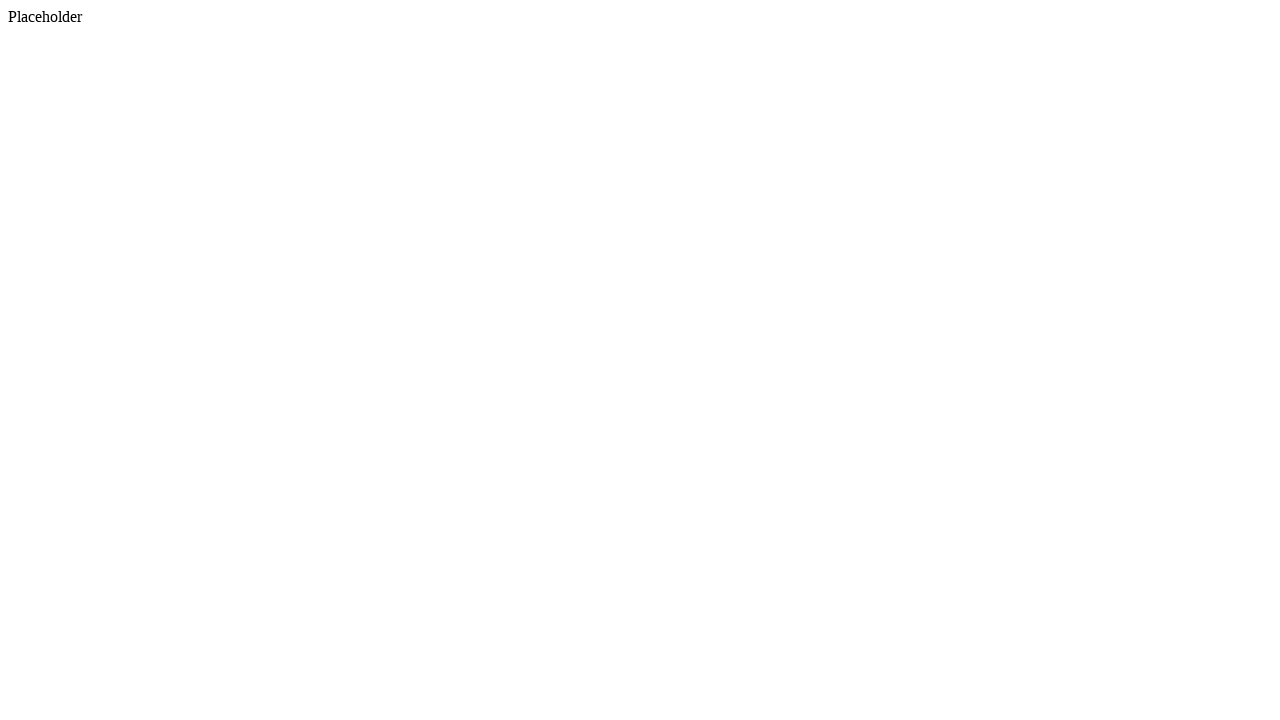

Scrolled footer into view
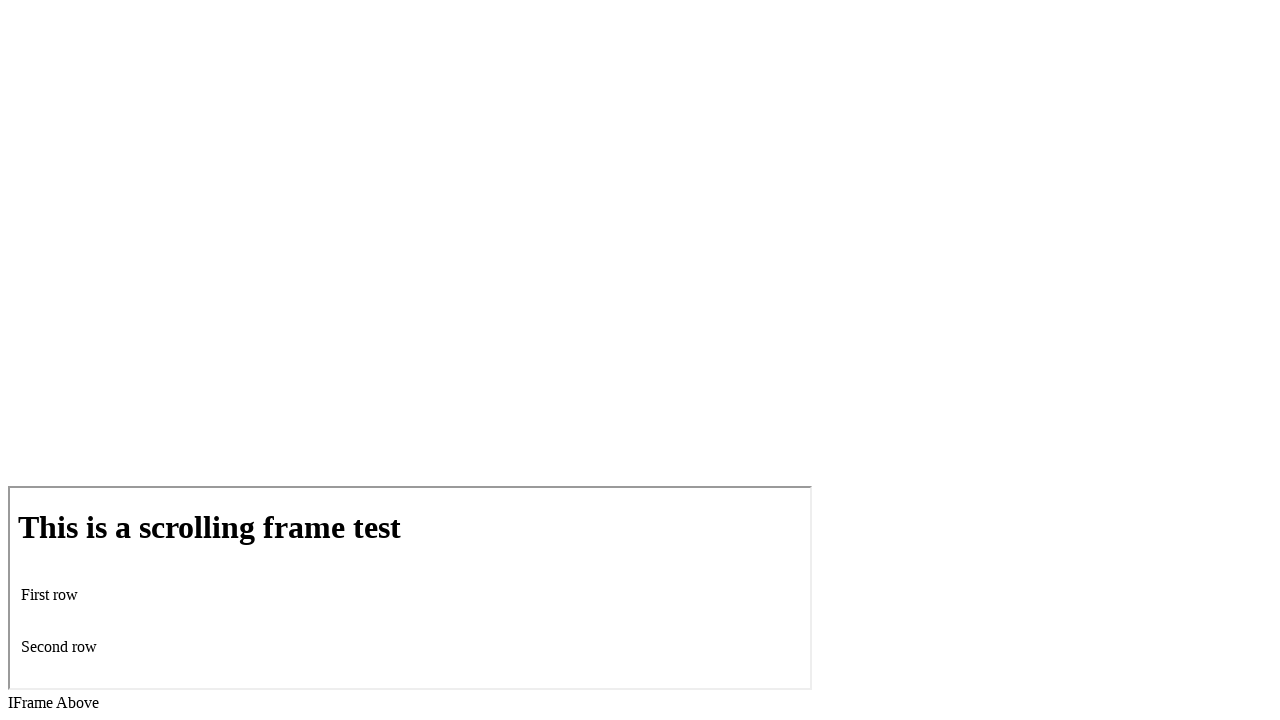

Scrolled down 200 pixels using mouse wheel
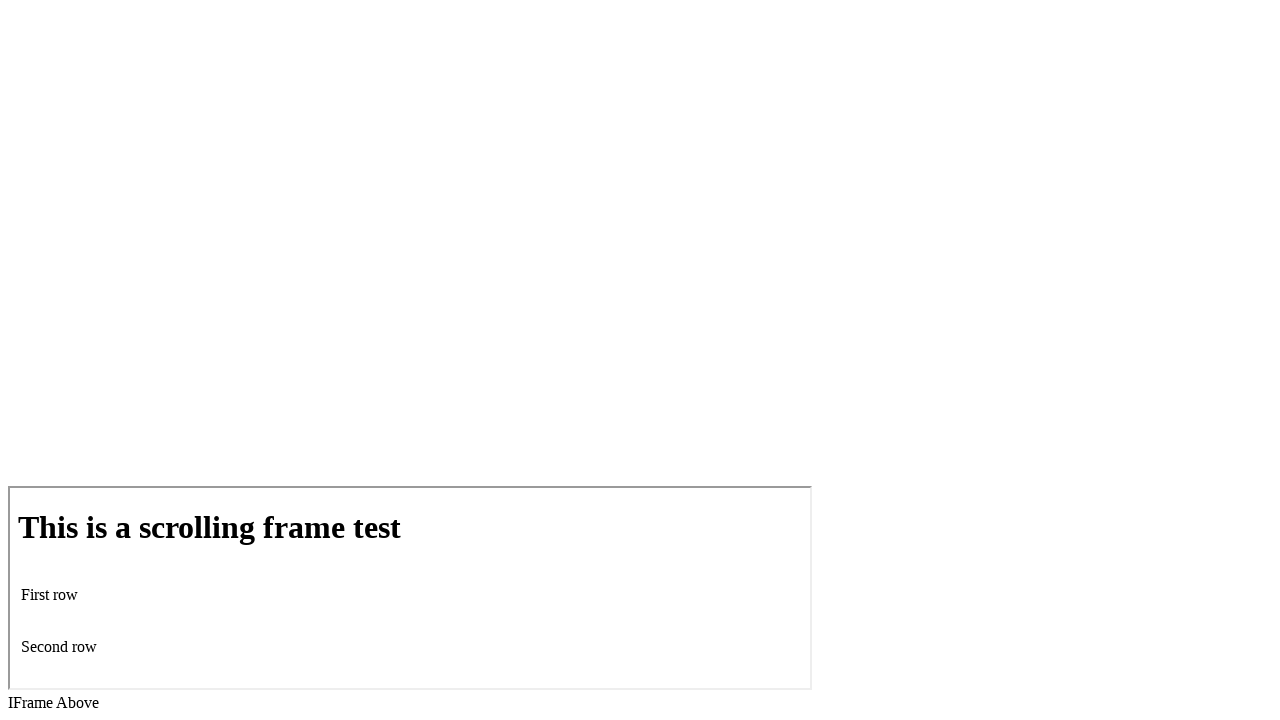

Located iframe element
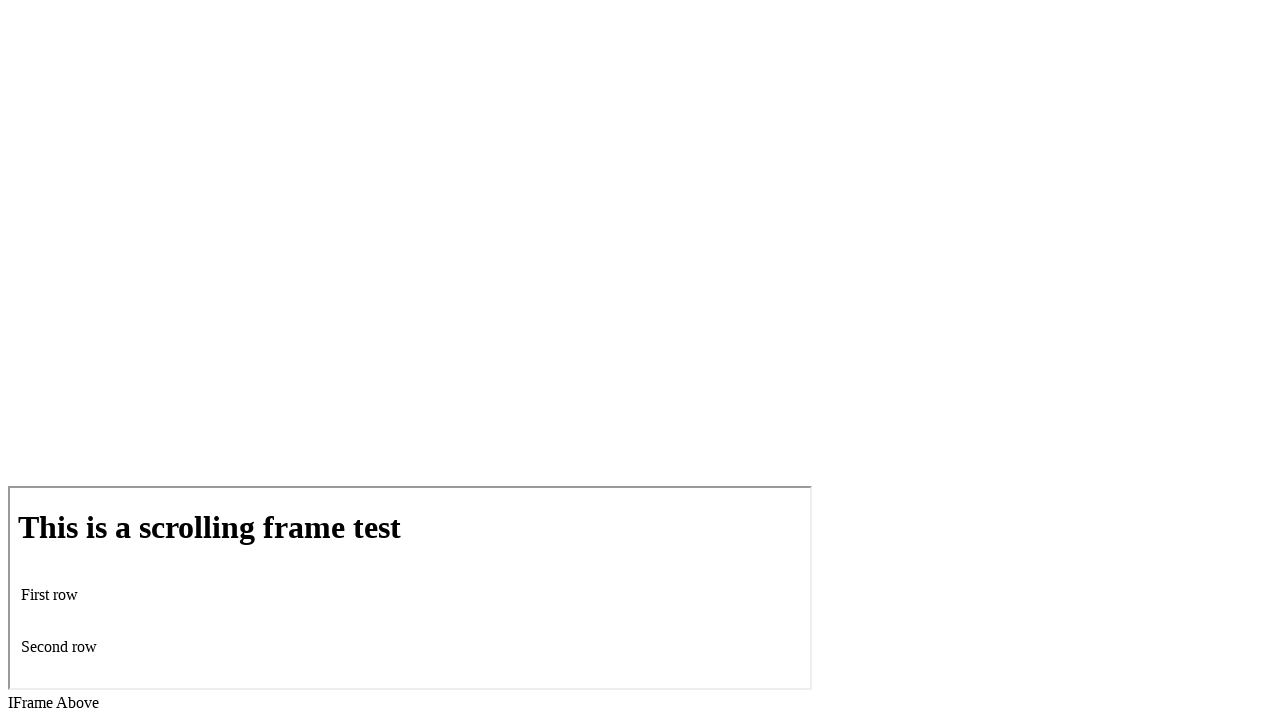

Located checkbox within iframe
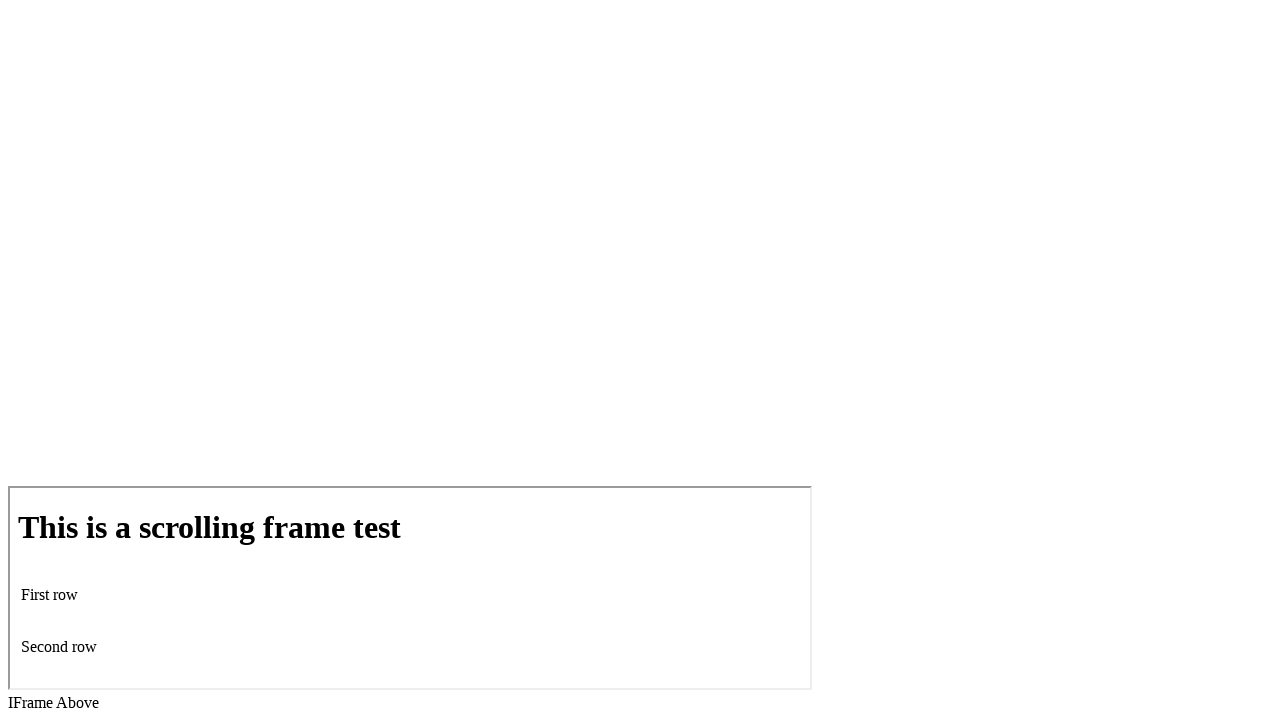

Verified checkbox is visible in iframe
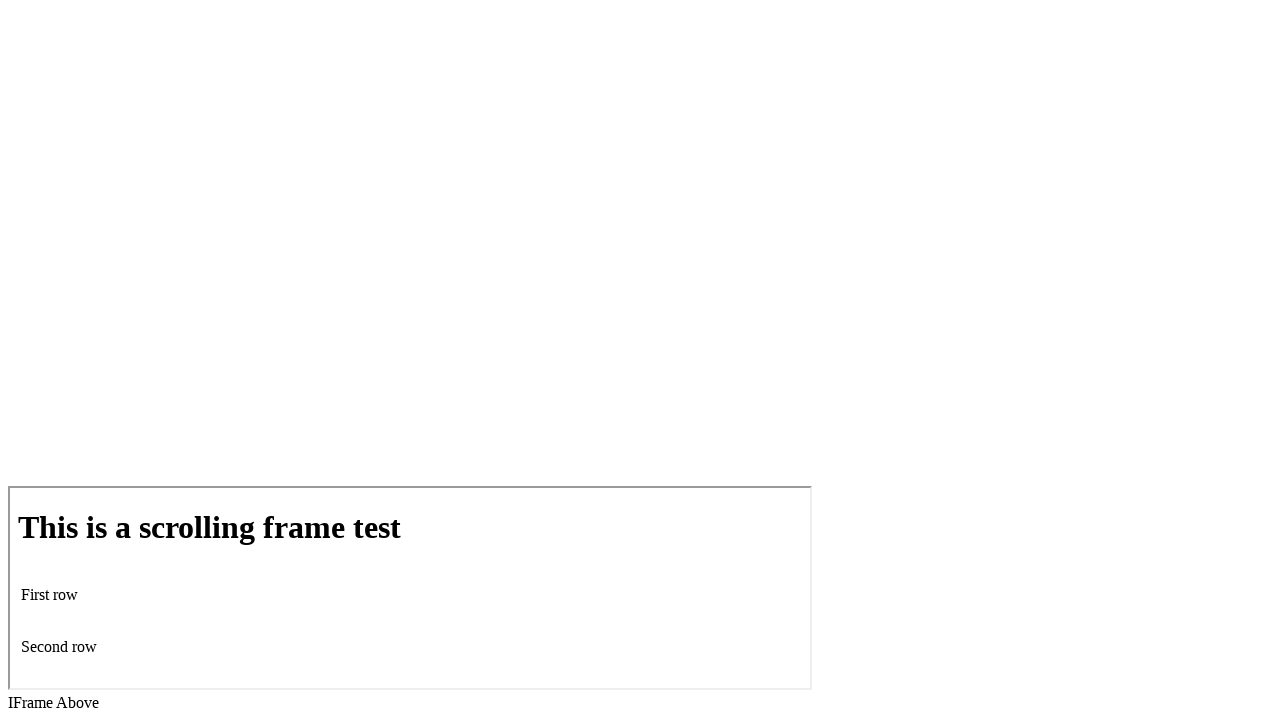

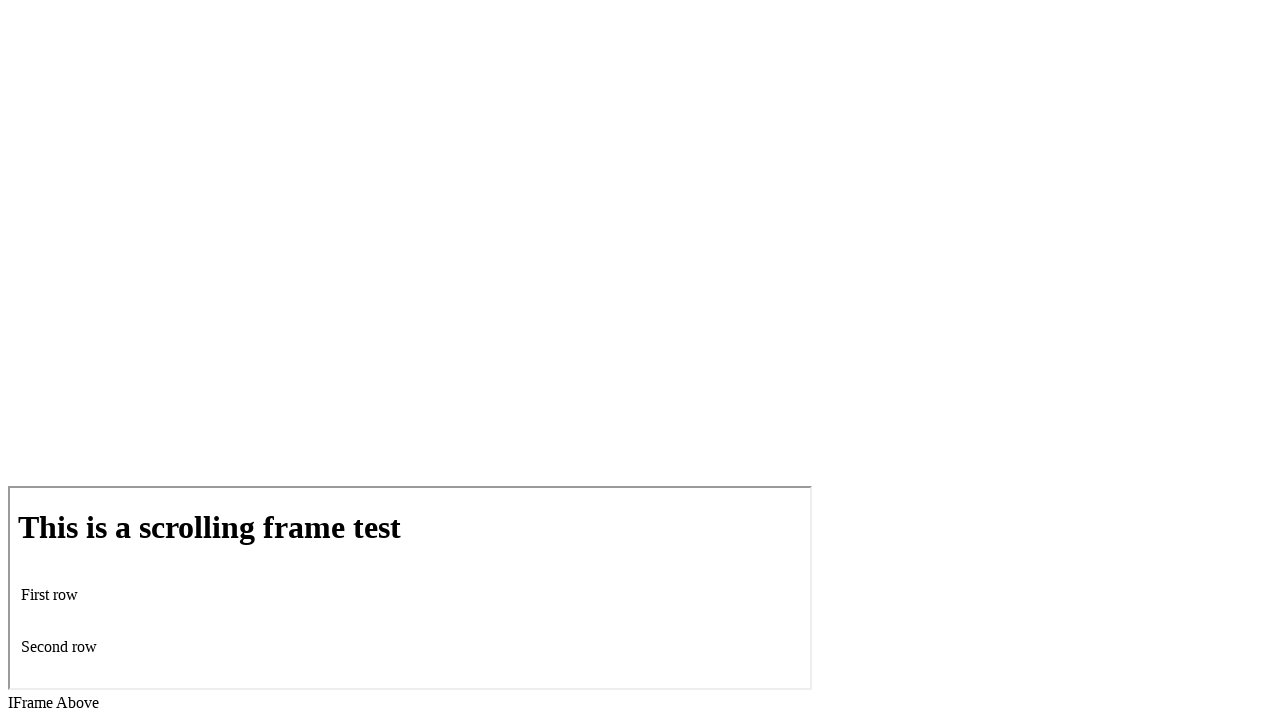